Tests dynamic loading functionality by clicking a start button and waiting for hidden content to become visible, then verifying the loaded text element appears.

Starting URL: https://the-internet.herokuapp.com/dynamic_loading/1

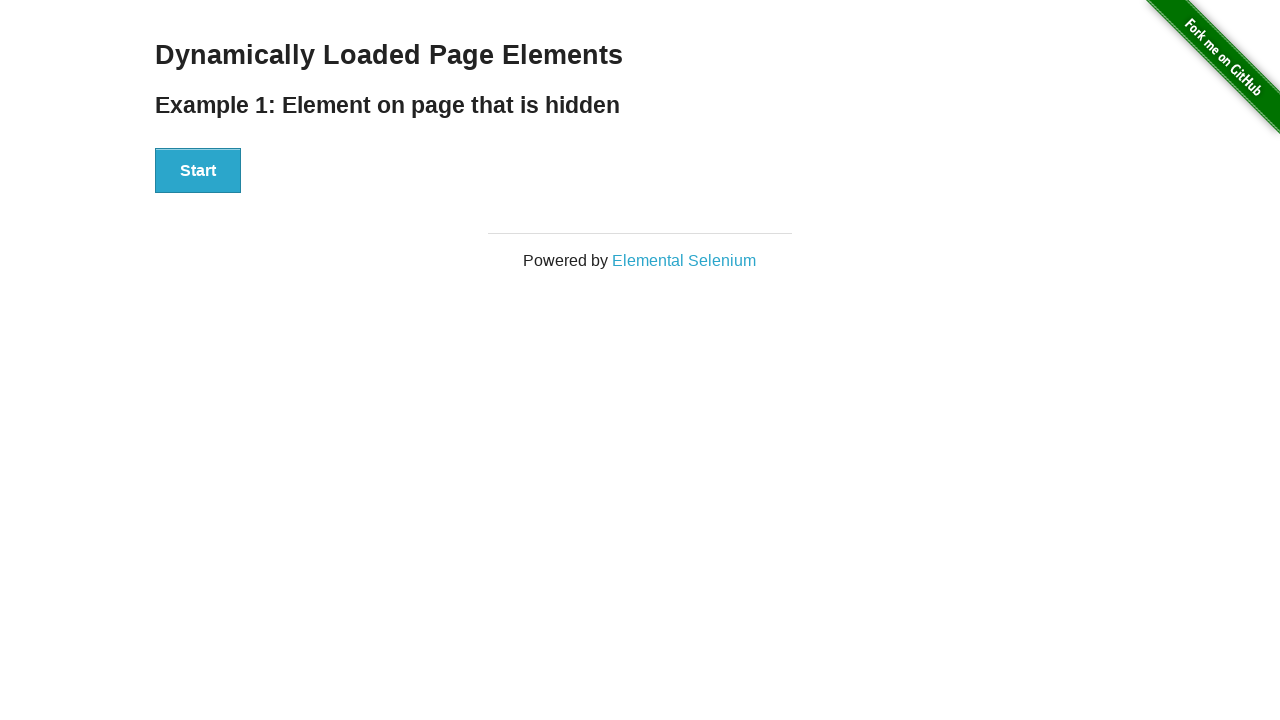

Clicked start button to trigger dynamic loading at (198, 171) on div#start button
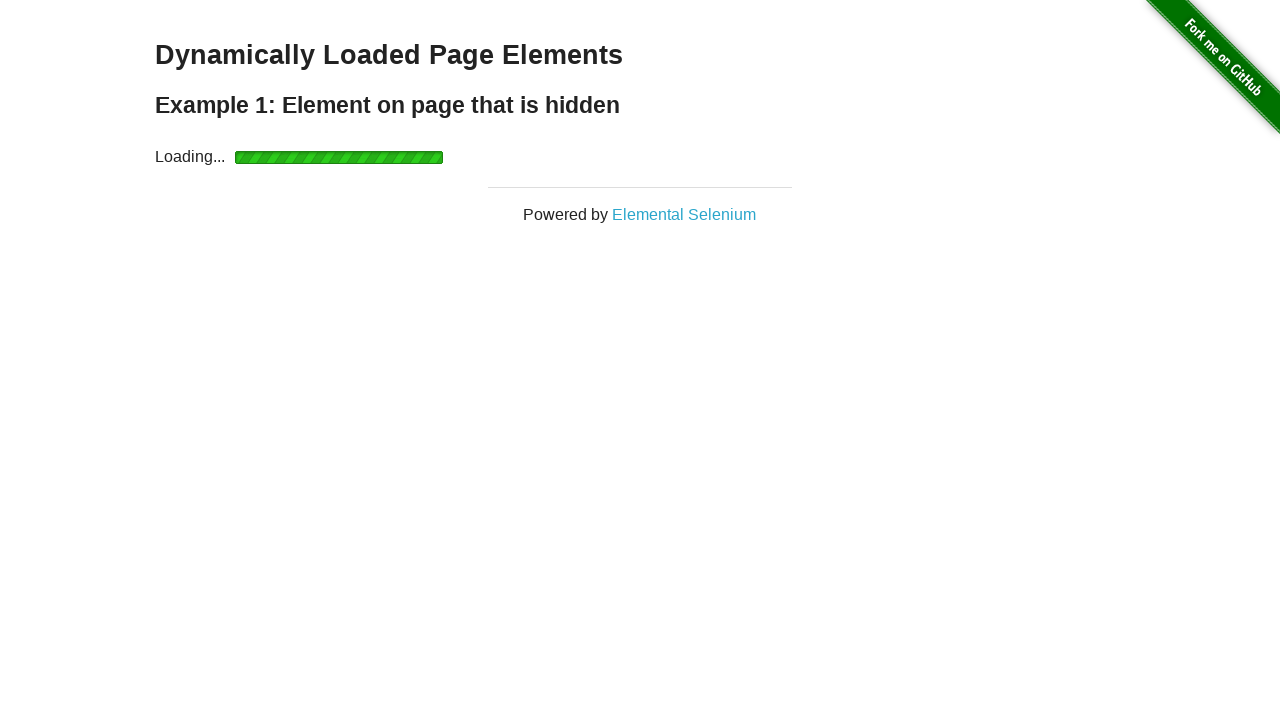

Waited for dynamically loaded content (h4 in div#finish) to become visible
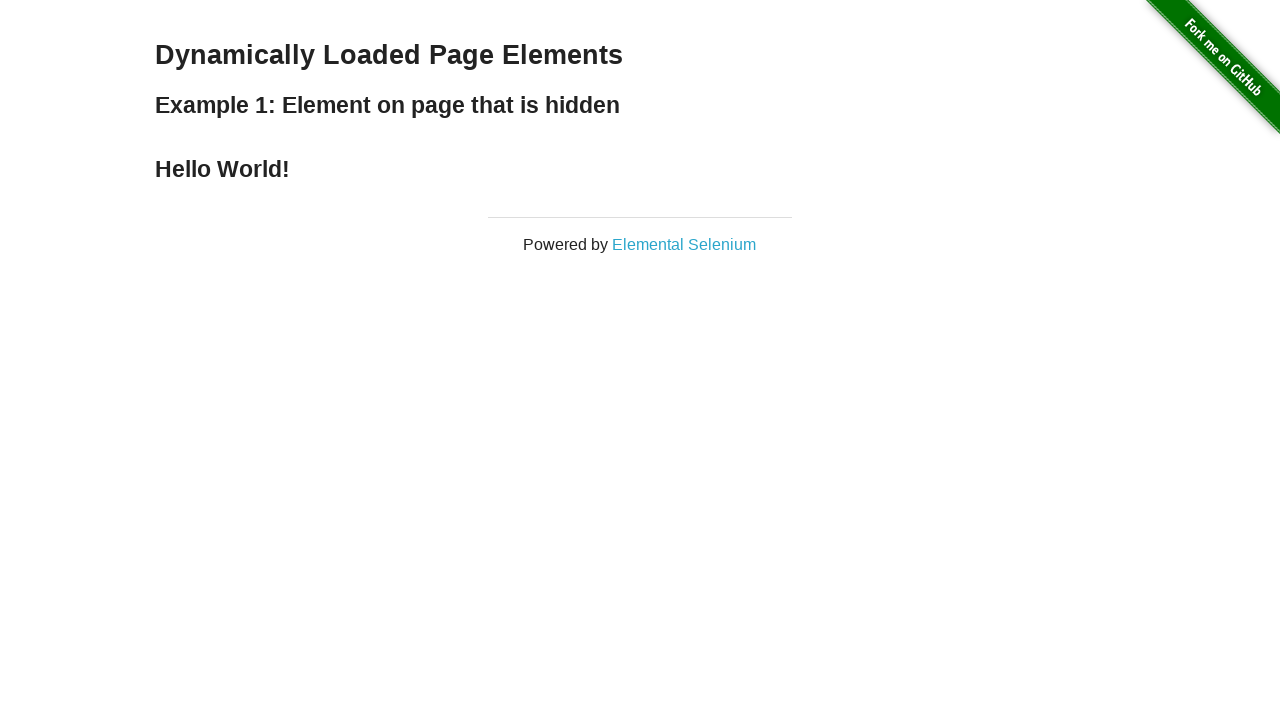

Located the finish element (h4 in div#finish)
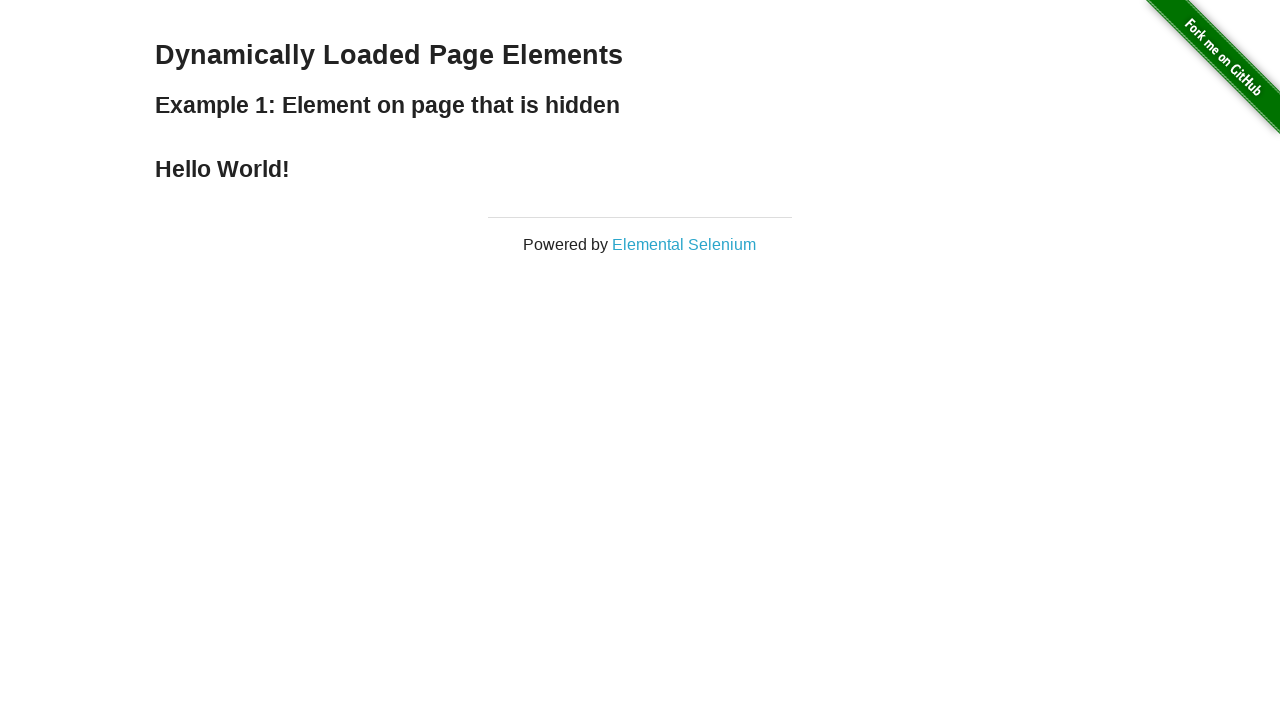

Verified that the finish element is visible
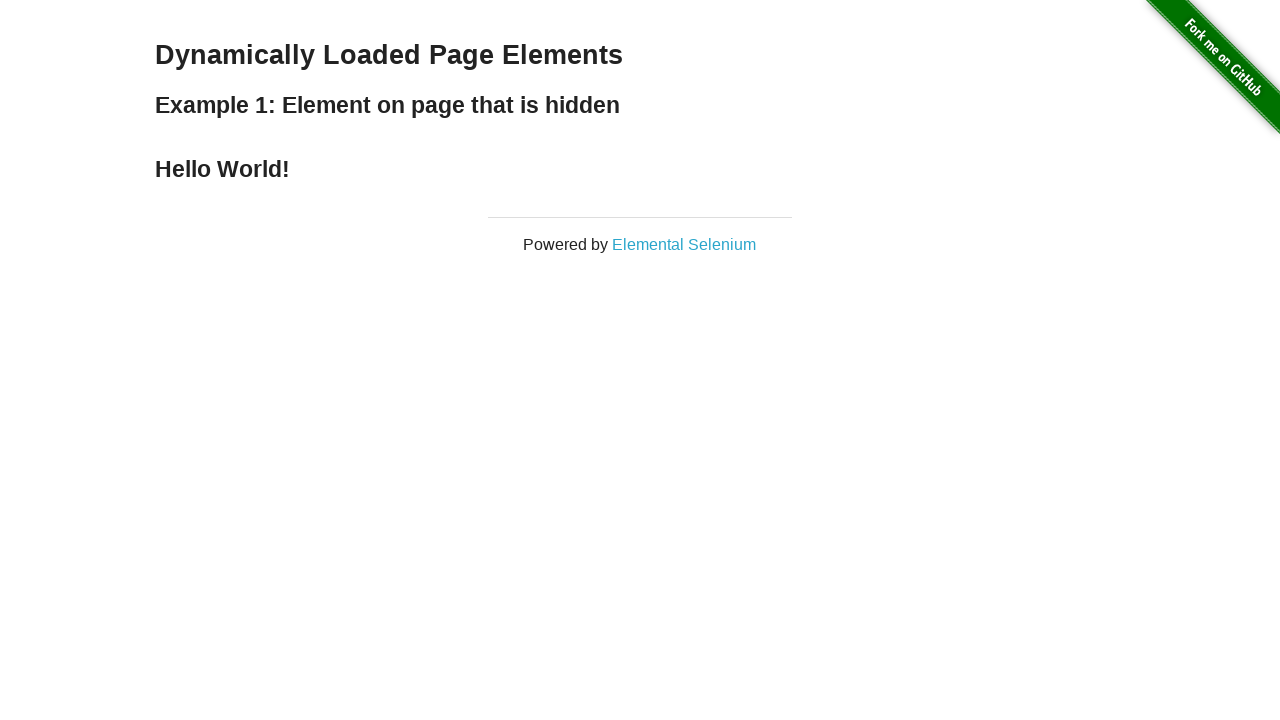

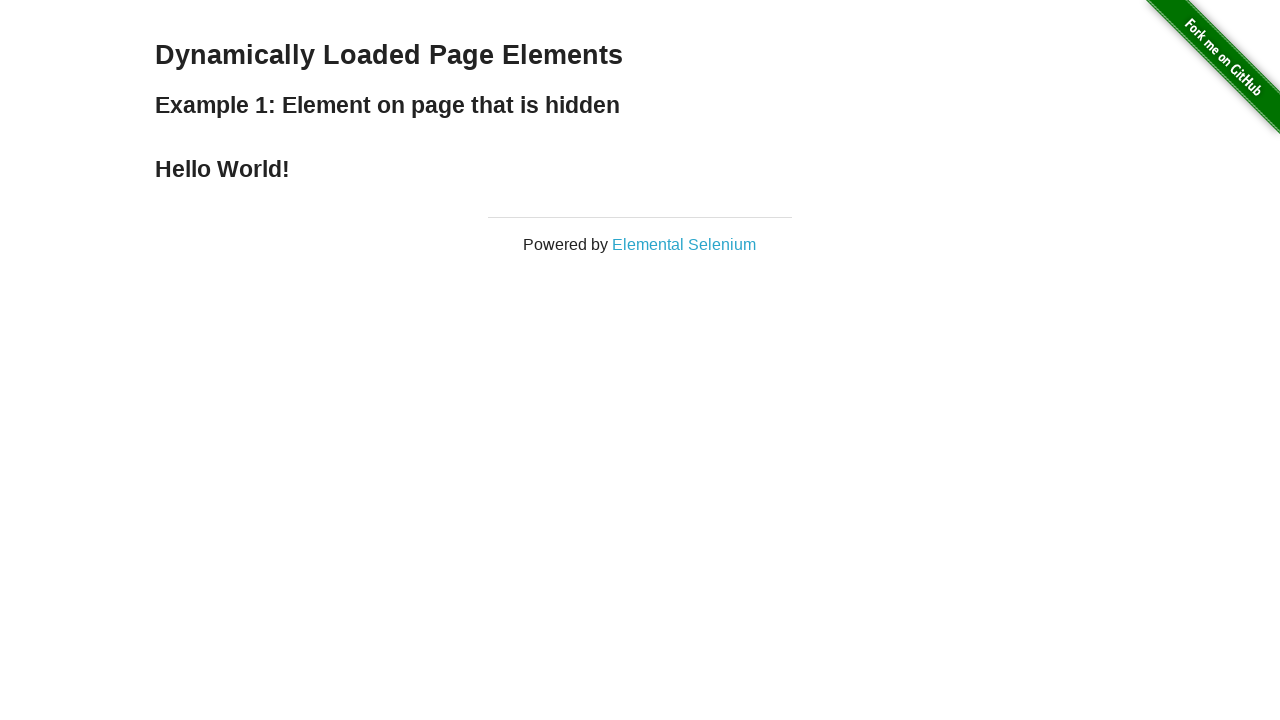